Navigates to Tesla's Investor Relations page, waits for the quarterly disclosure table to load, finds a Press Release link in the table, clicks it to open the press release, and waits for the content table to appear.

Starting URL: https://ir.tesla.com/#quarterly-disclosure

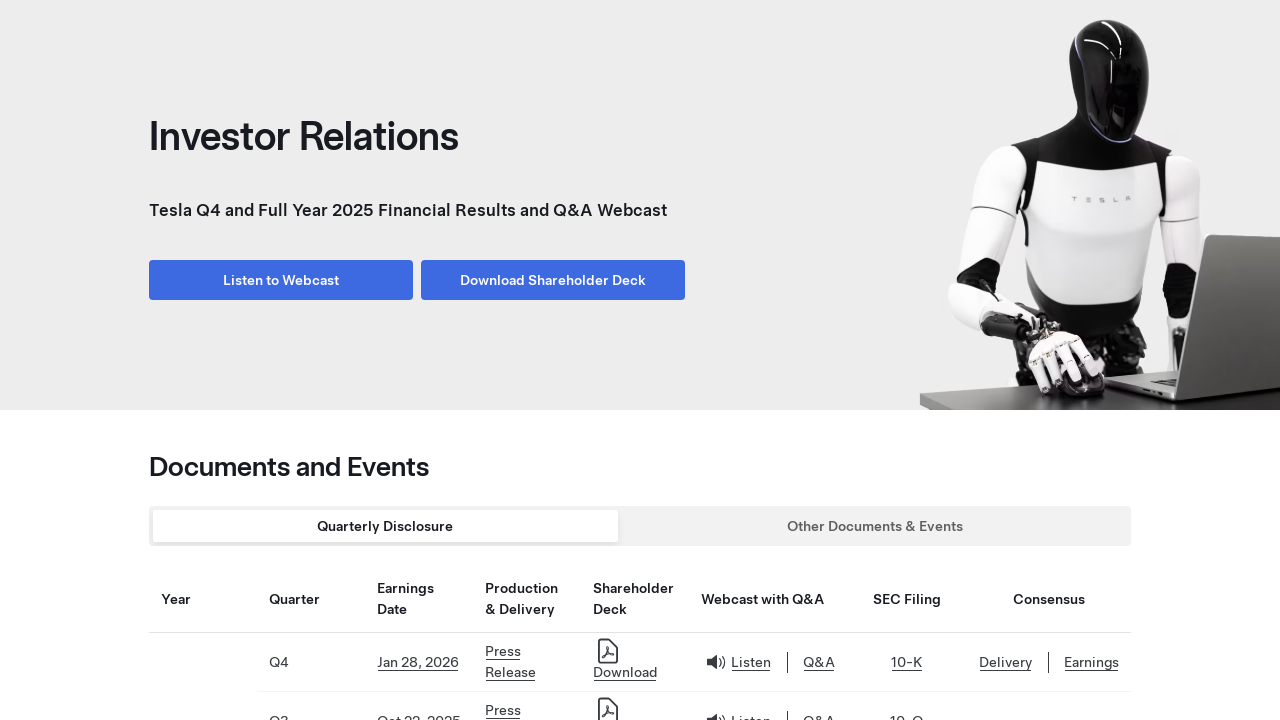

Quarterly disclosure table loaded on Tesla Investor Relations page
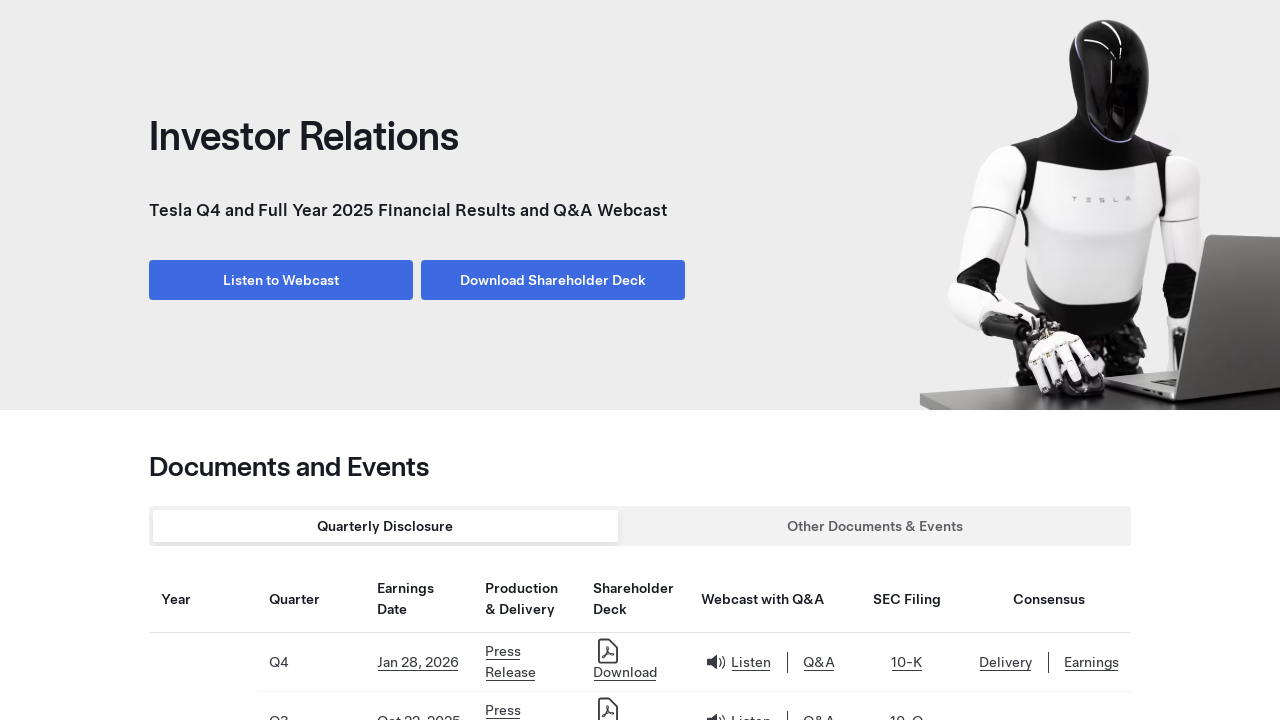

Located first Press Release link in quarterly disclosure table
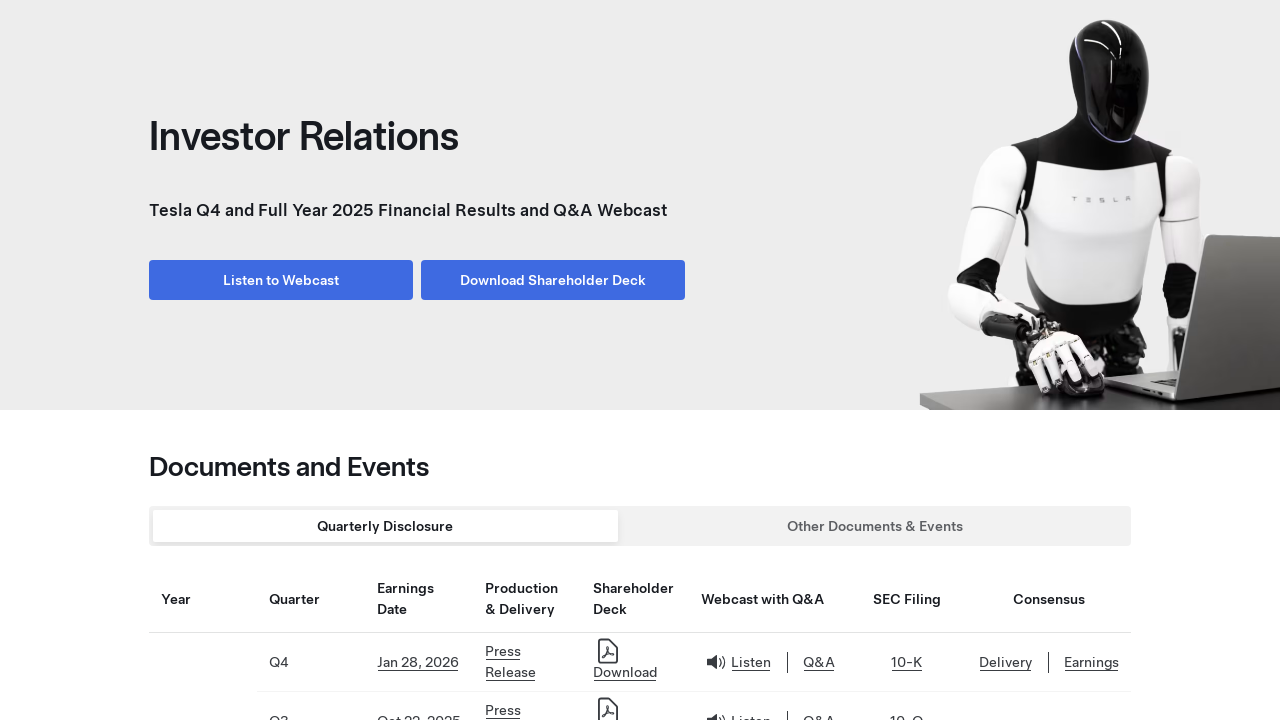

Clicked Press Release link to open press release page at (503, 651) on xpath=//table/tbody/tr//a[contains(text(), 'Press Release')] >> nth=0
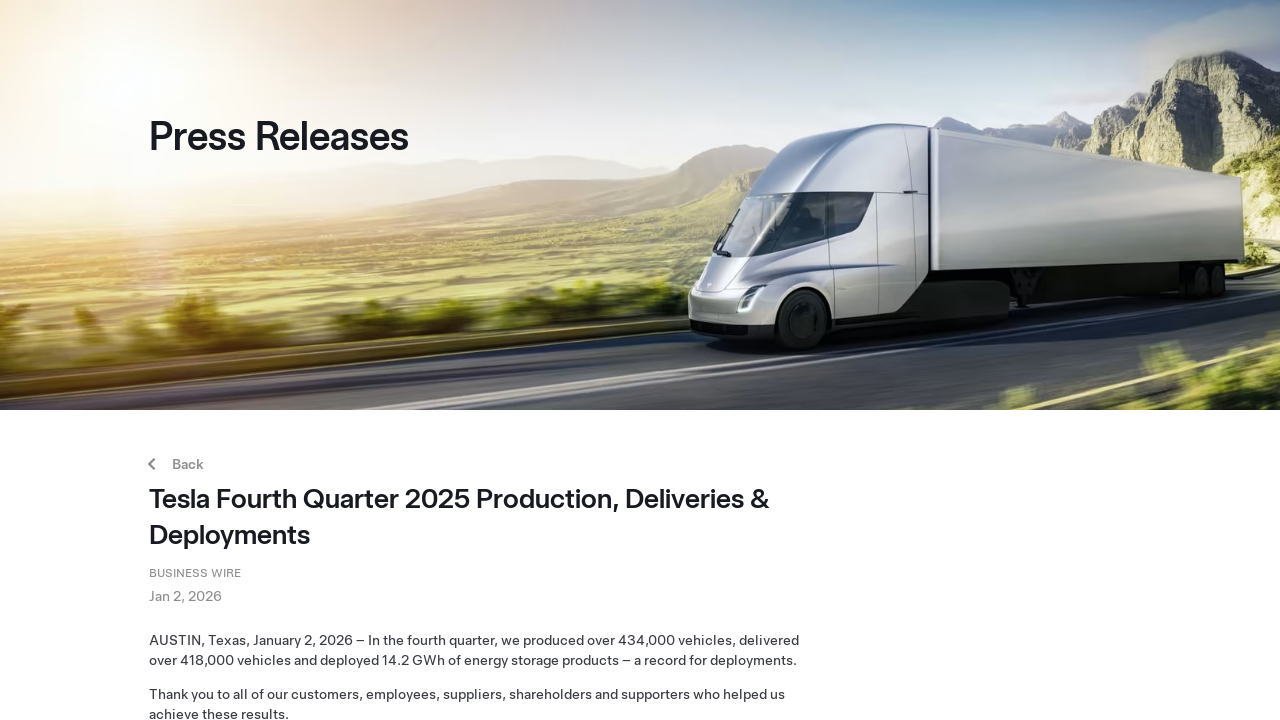

Press release content table loaded successfully
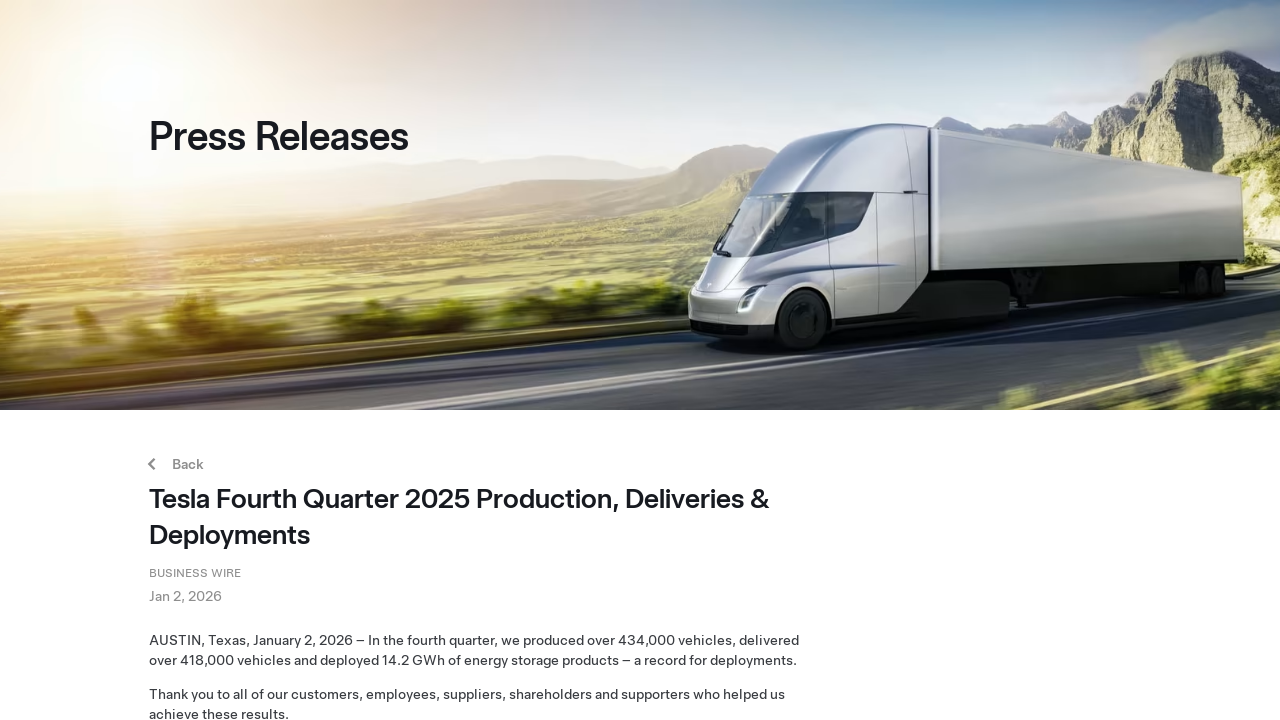

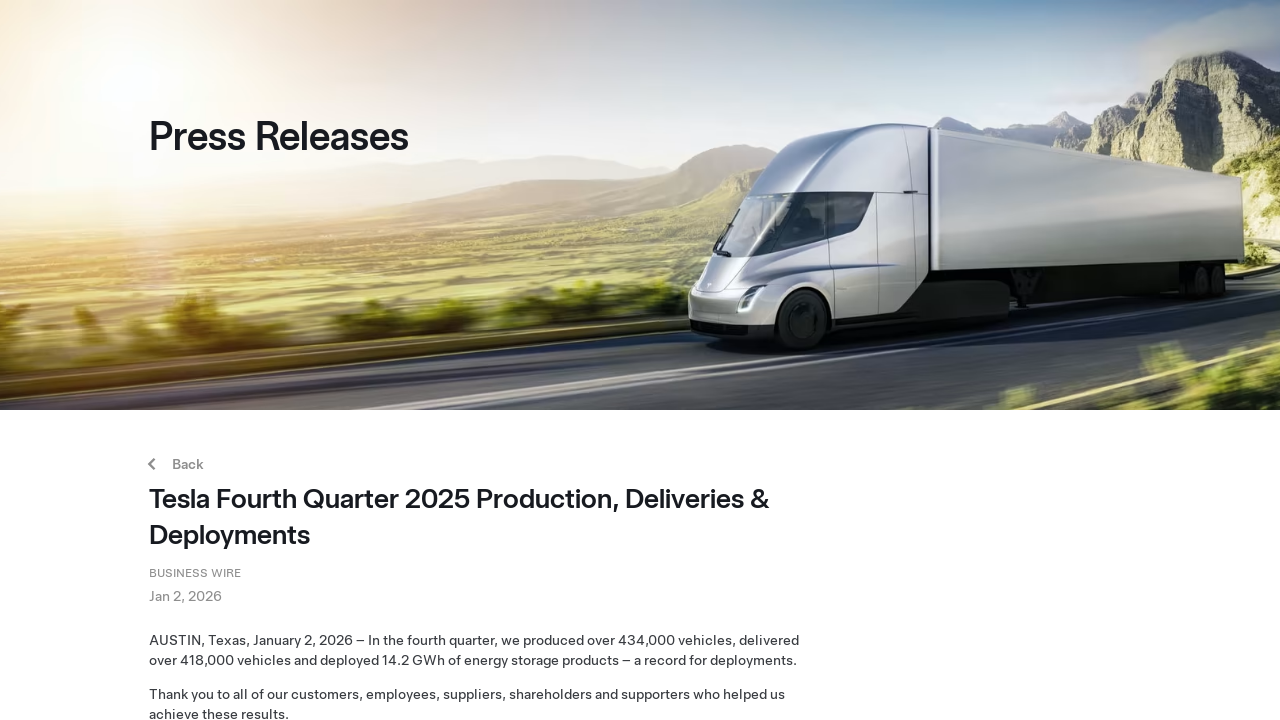